Waits for price to reach $100, clicks book button, scrolls down, calculates a mathematical expression based on a value from the page, fills the answer and submits the form

Starting URL: https://suninjuly.github.io/explicit_wait2.html

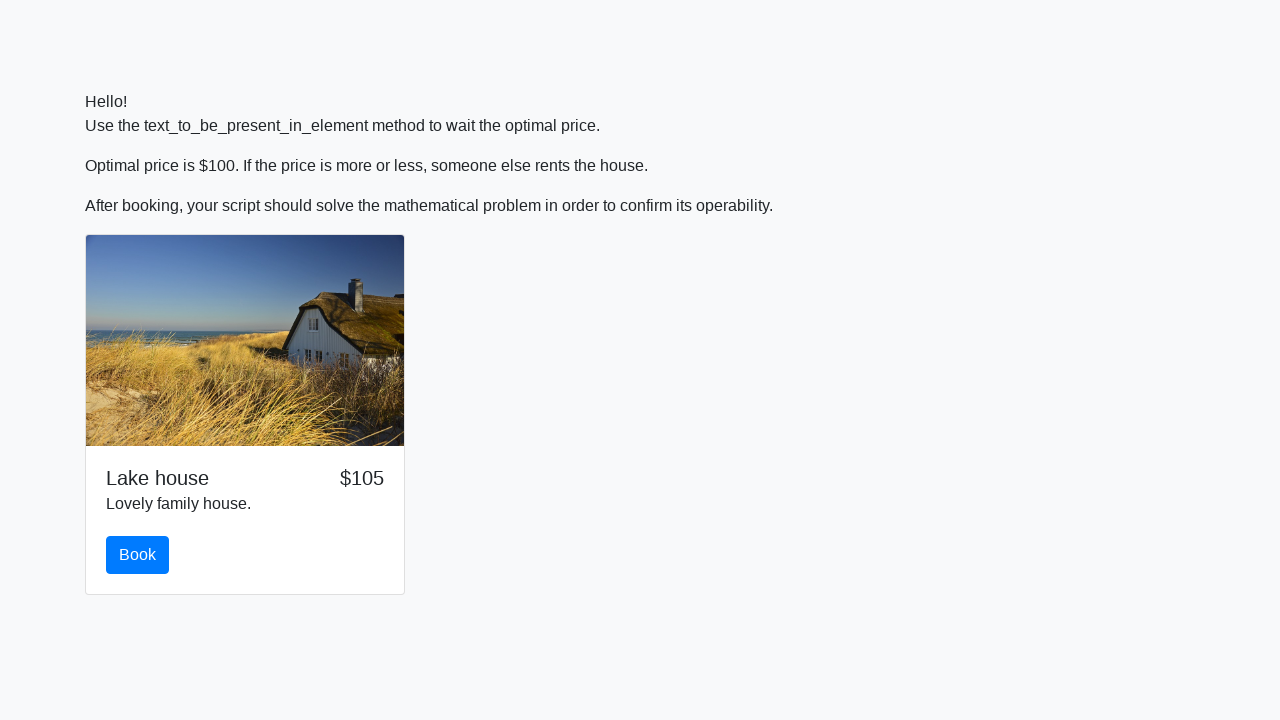

Waited for price to reach $100
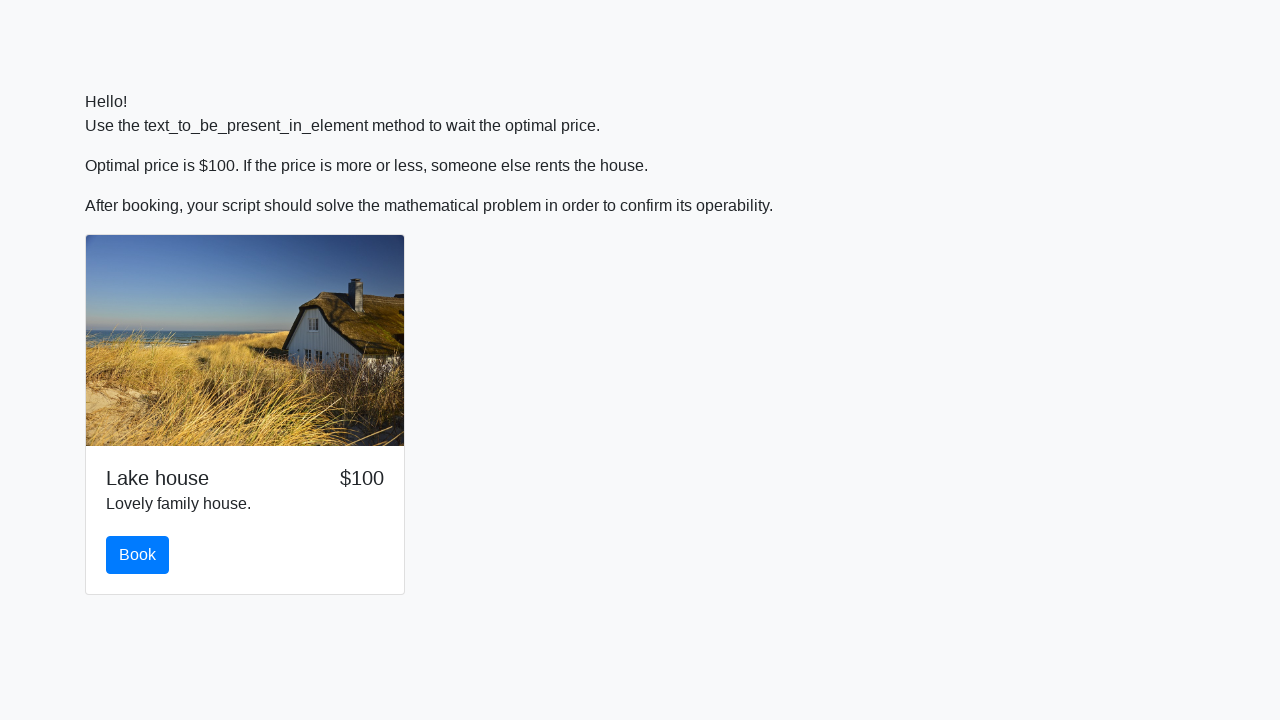

Clicked the book button at (138, 555) on #book
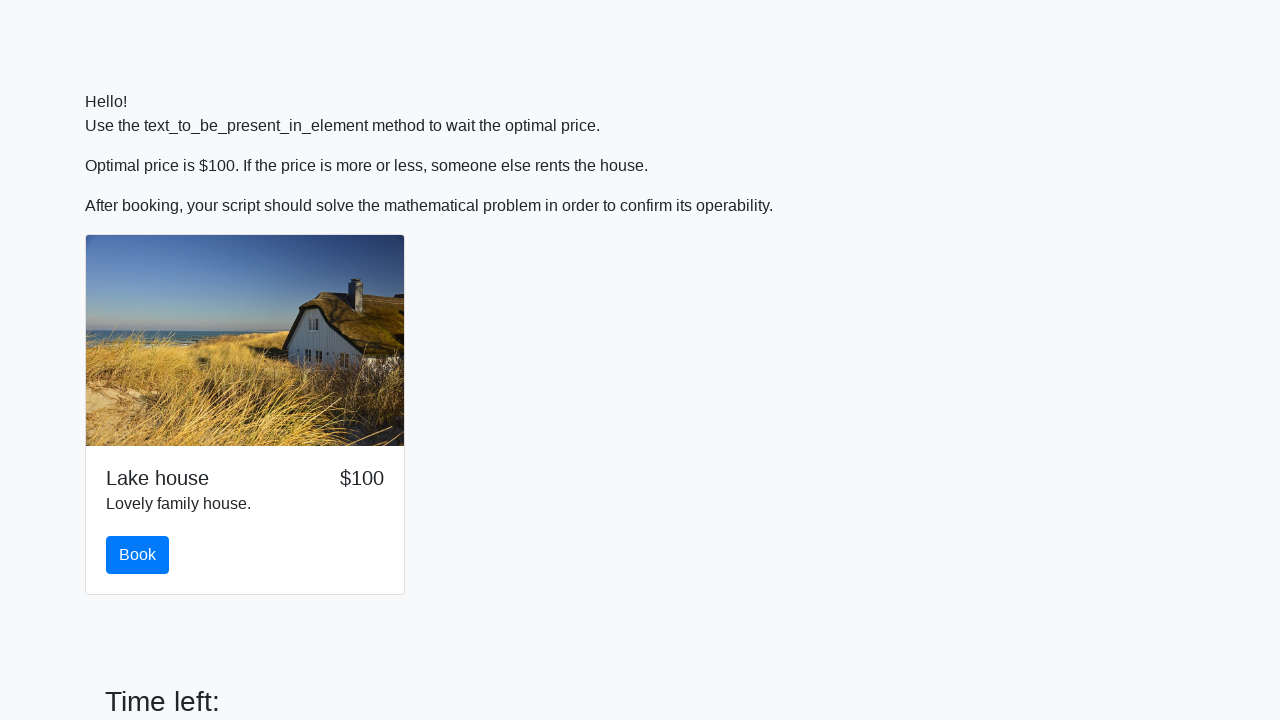

Scrolled down 200 pixels
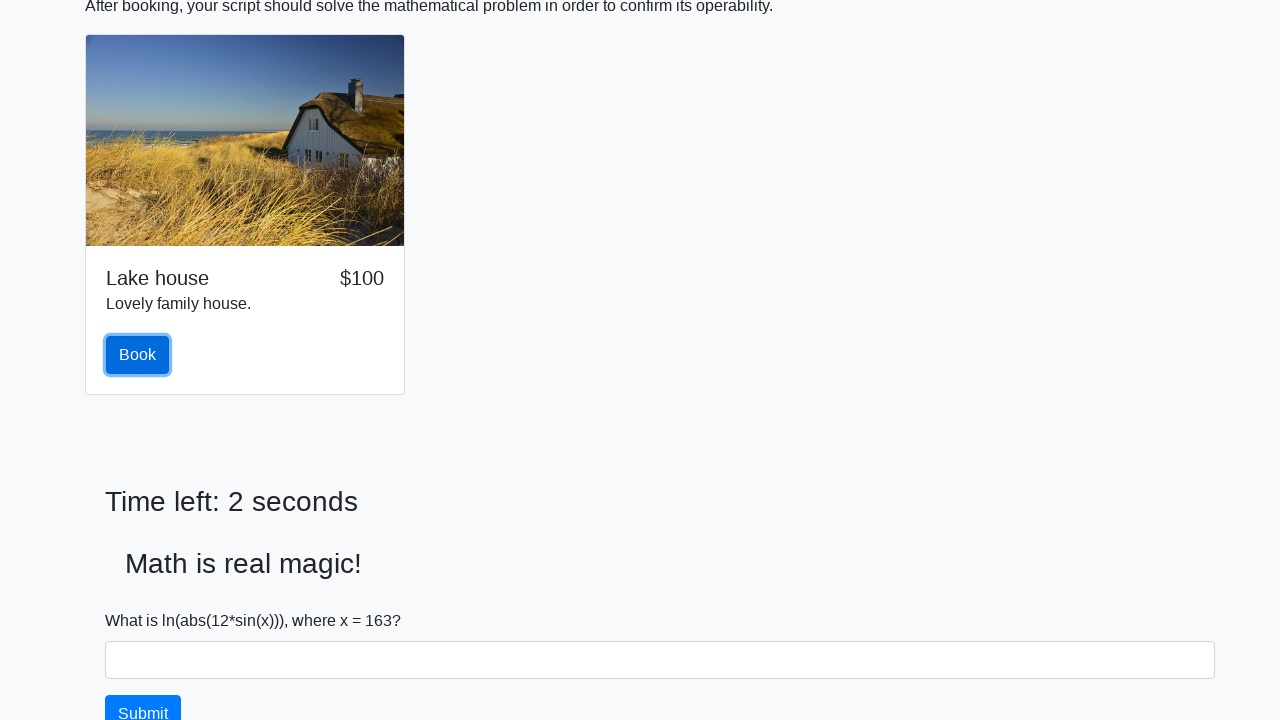

Retrieved value from page: 163
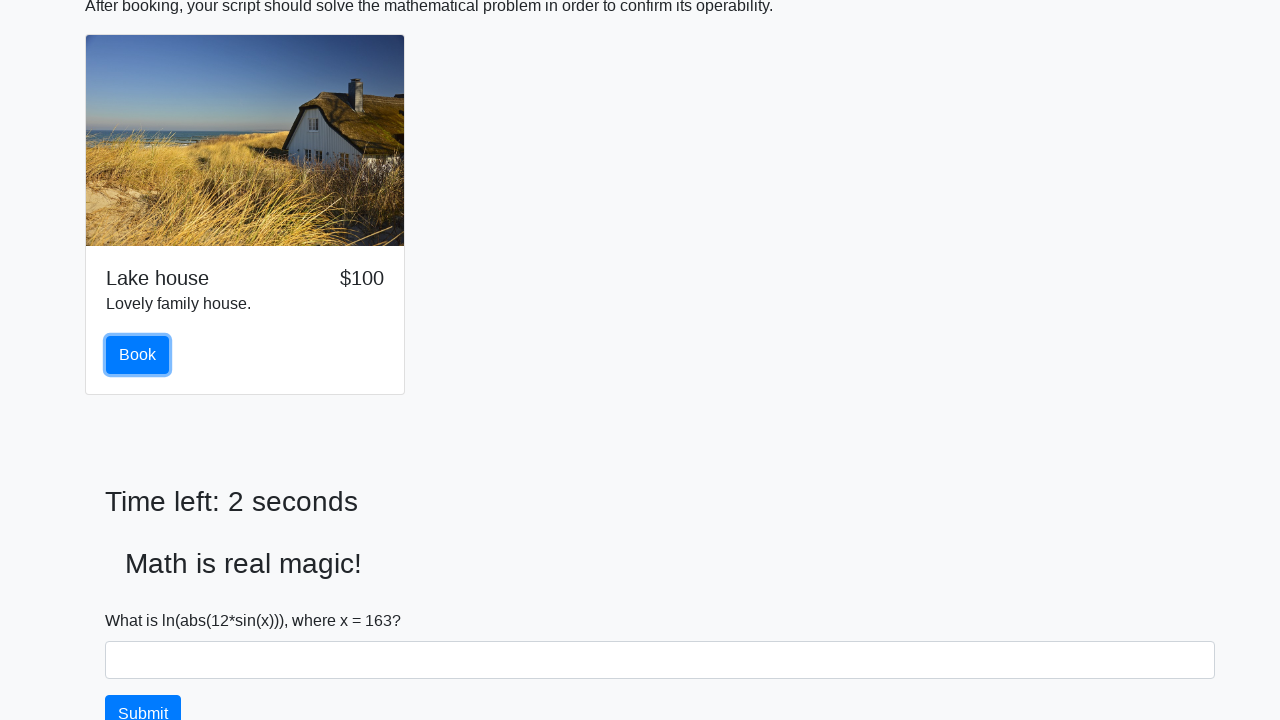

Calculated mathematical expression result: 1.449016102475939
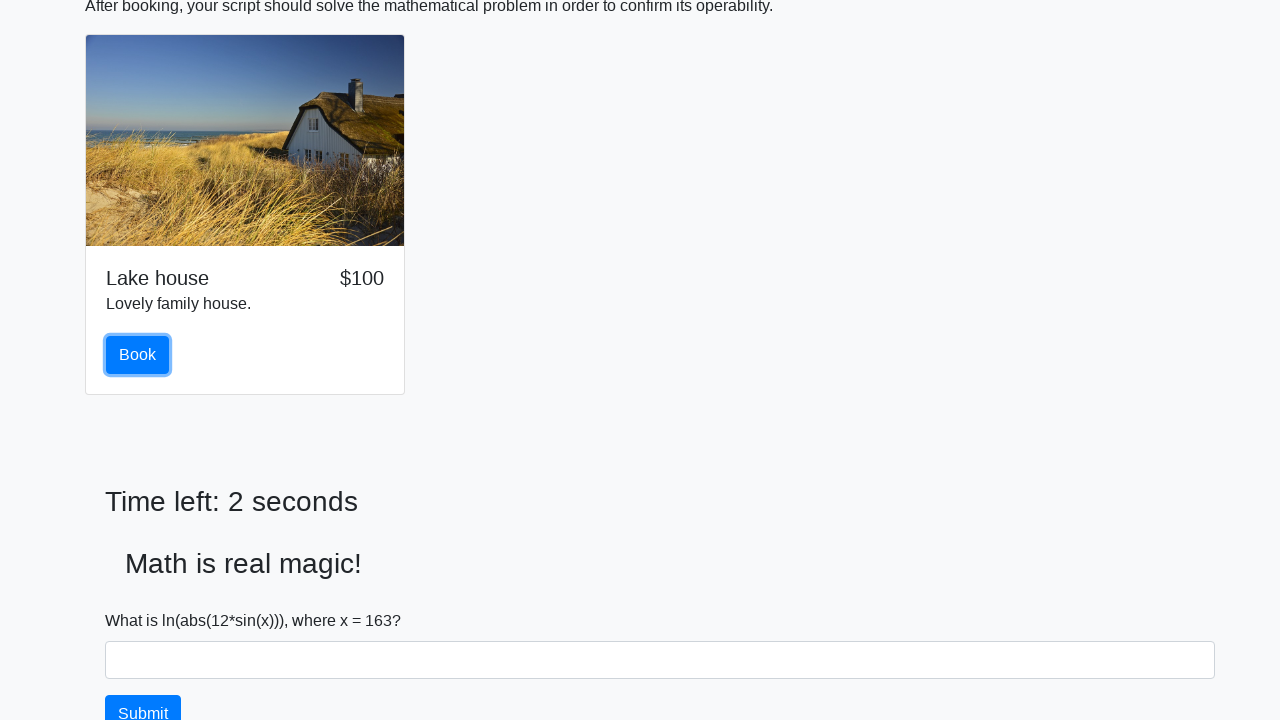

Filled answer field with calculated value: 1.449016102475939 on input#answer
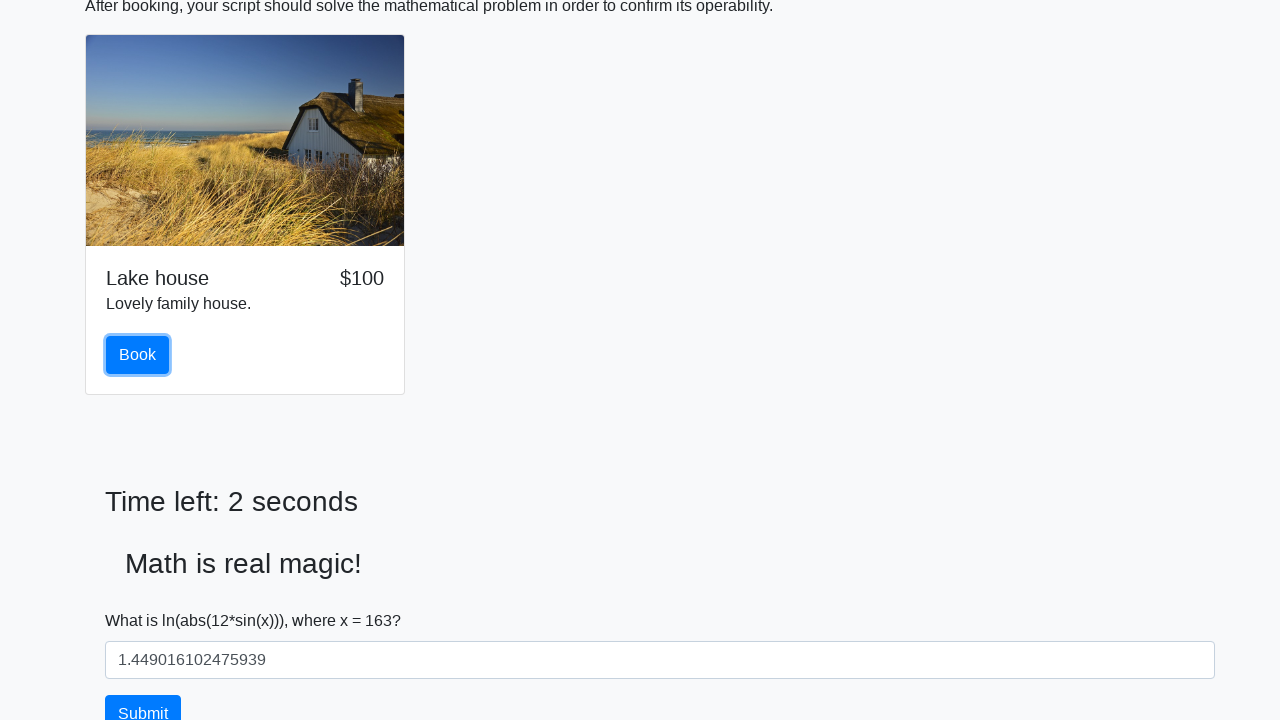

Clicked submit button to submit the form at (143, 701) on button#solve.btn.btn-primary
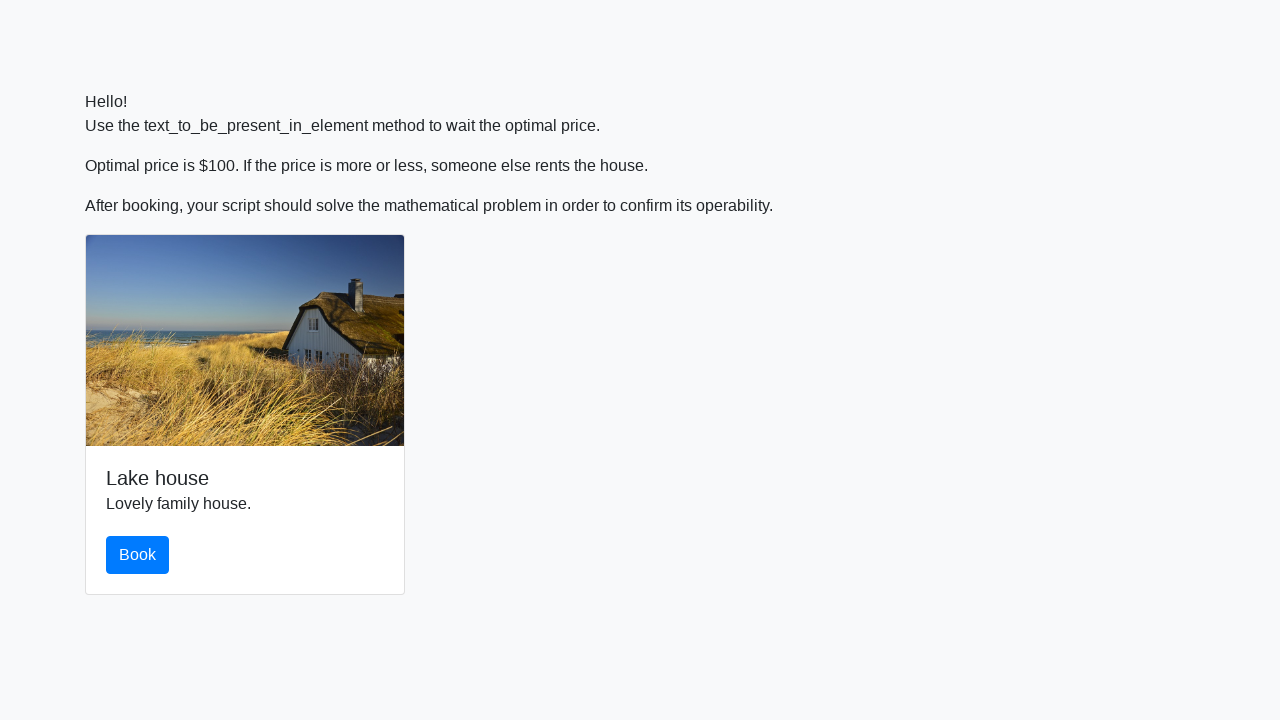

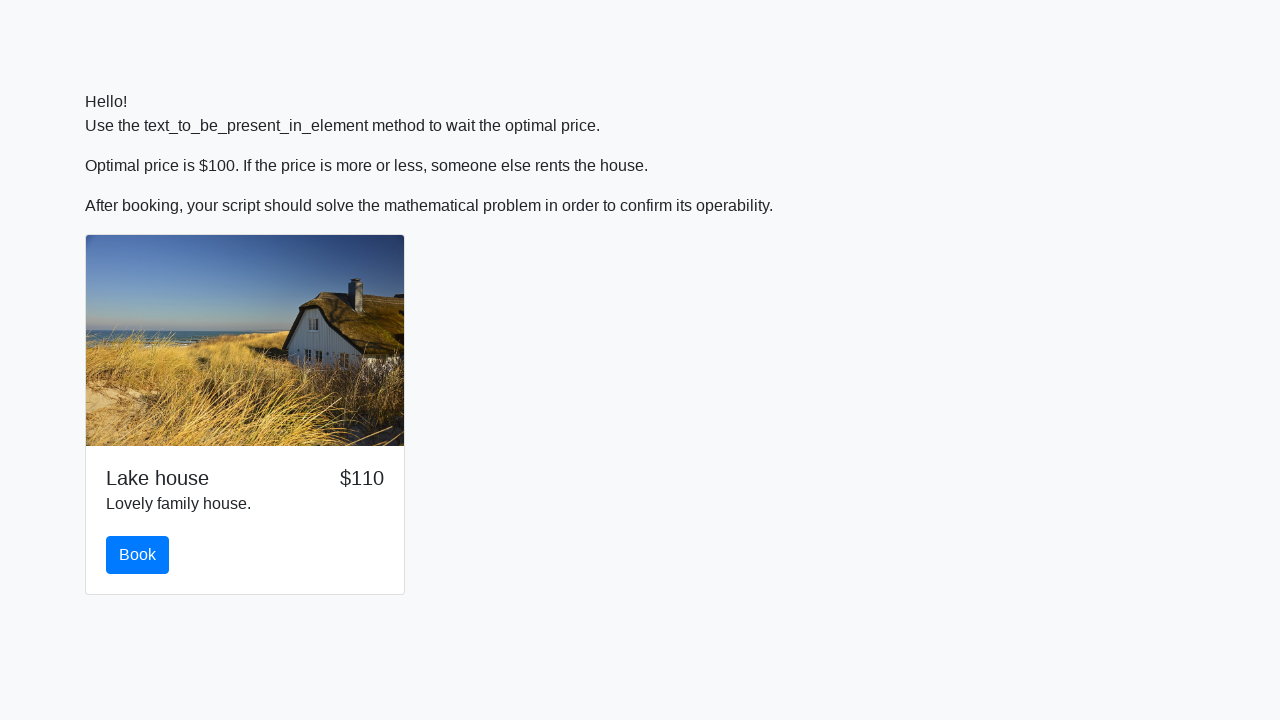